Tests XPath contains() function by locating an element with text containing 'Current' on the DemoQA text-box page

Starting URL: https://demoqa.com/text-box

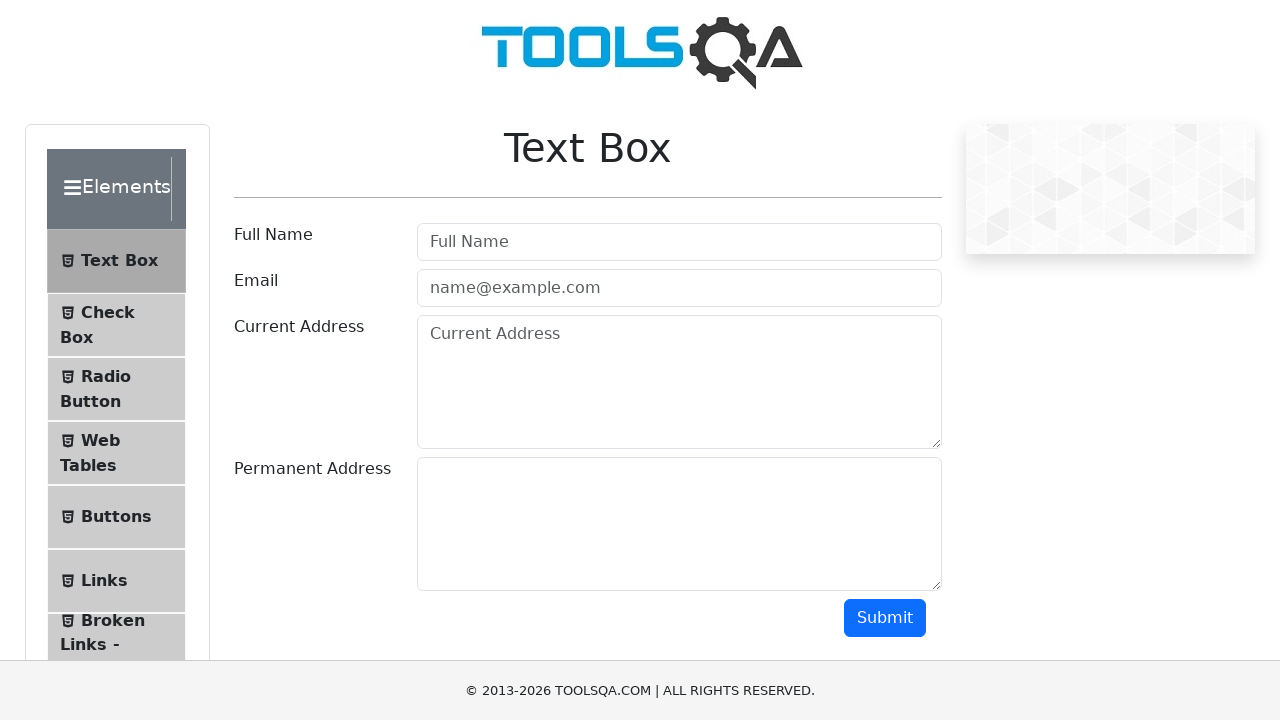

Navigated to DemoQA text-box page
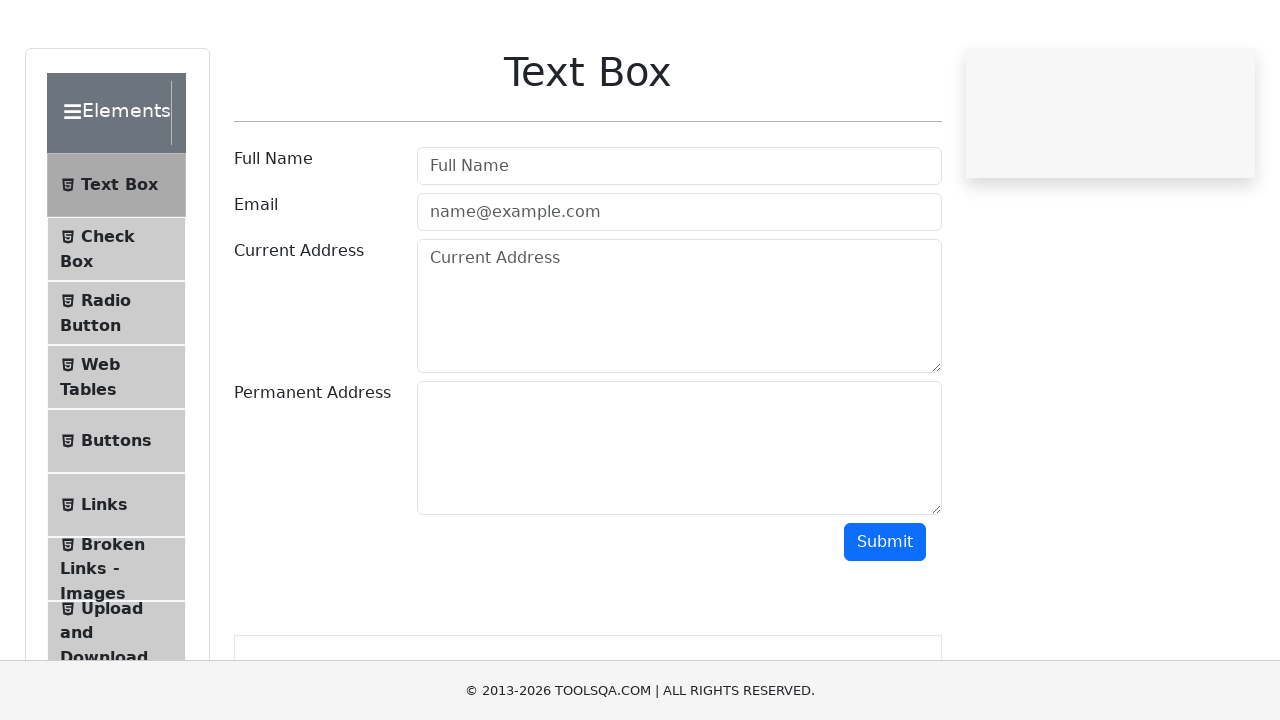

Located element with XPath contains() function matching 'Current' text
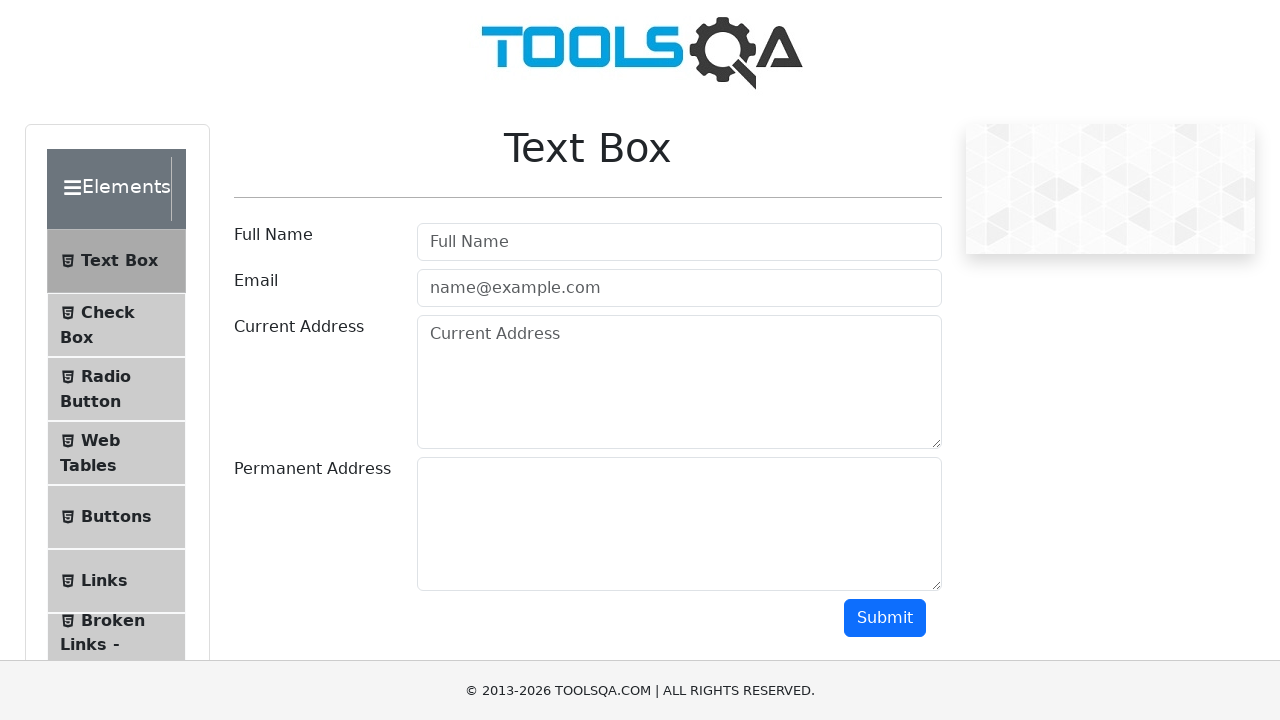

Retrieved text content: 'Current Address'
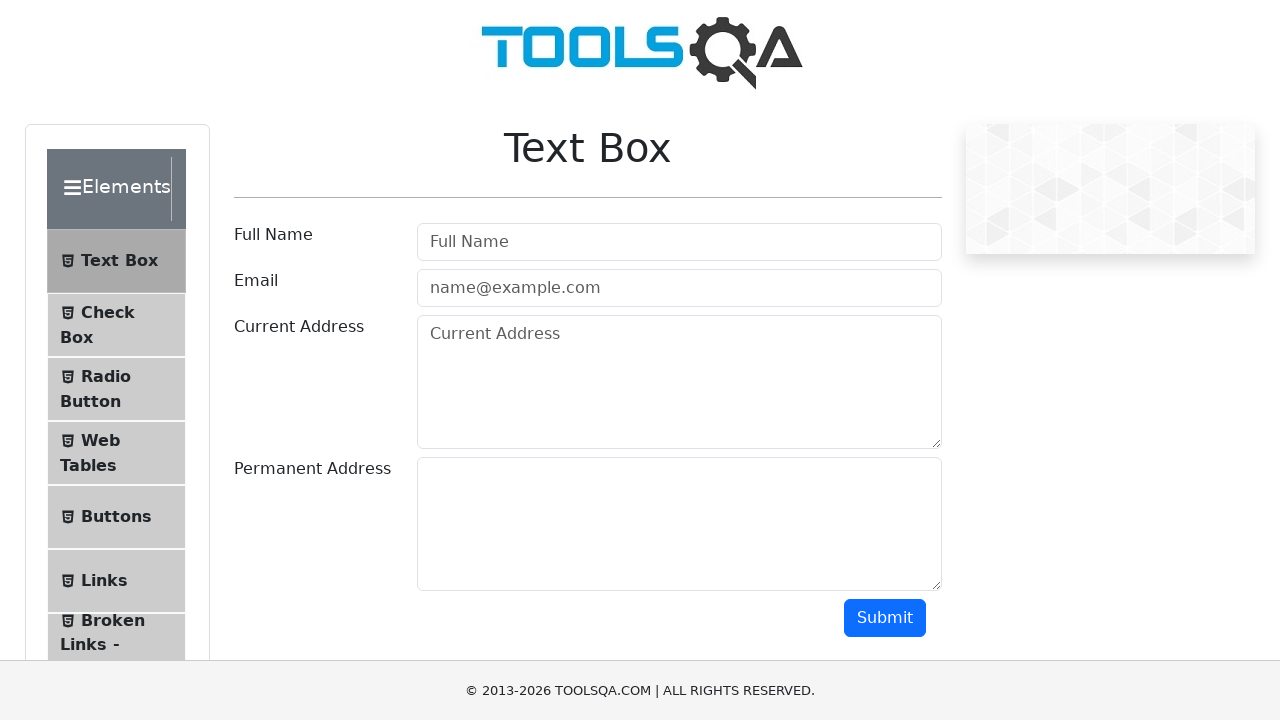

Printed text content to console
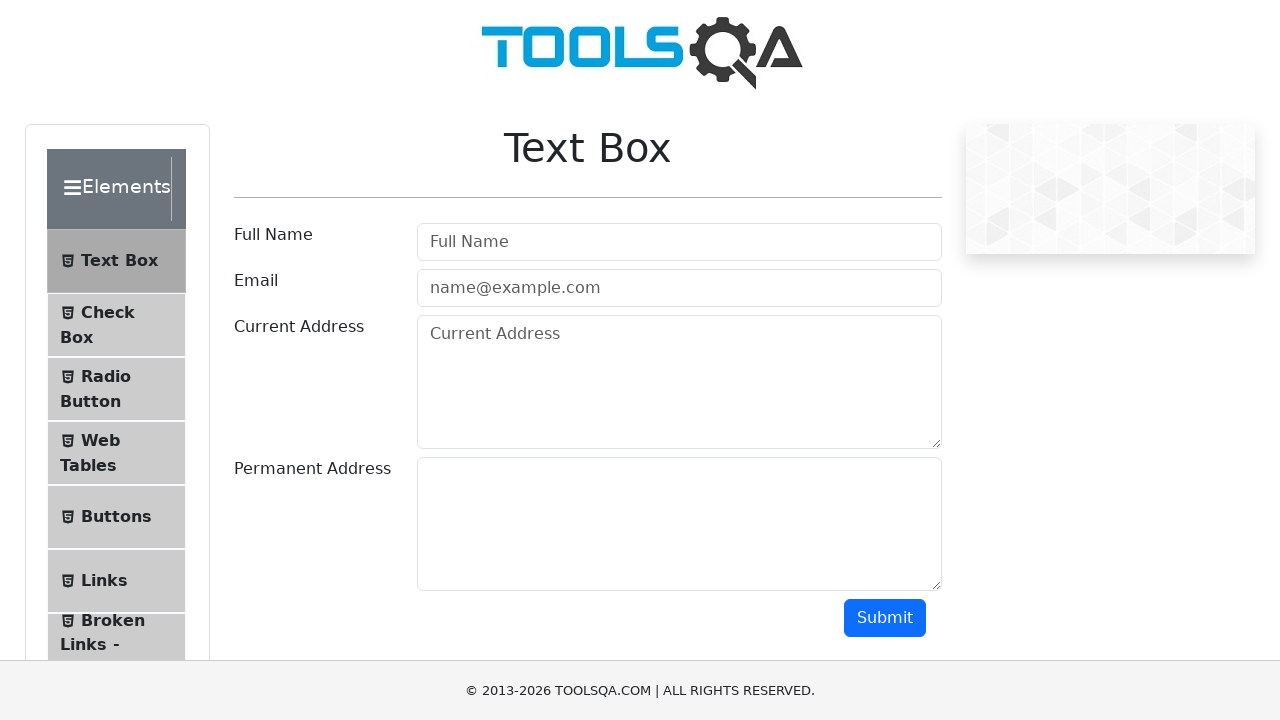

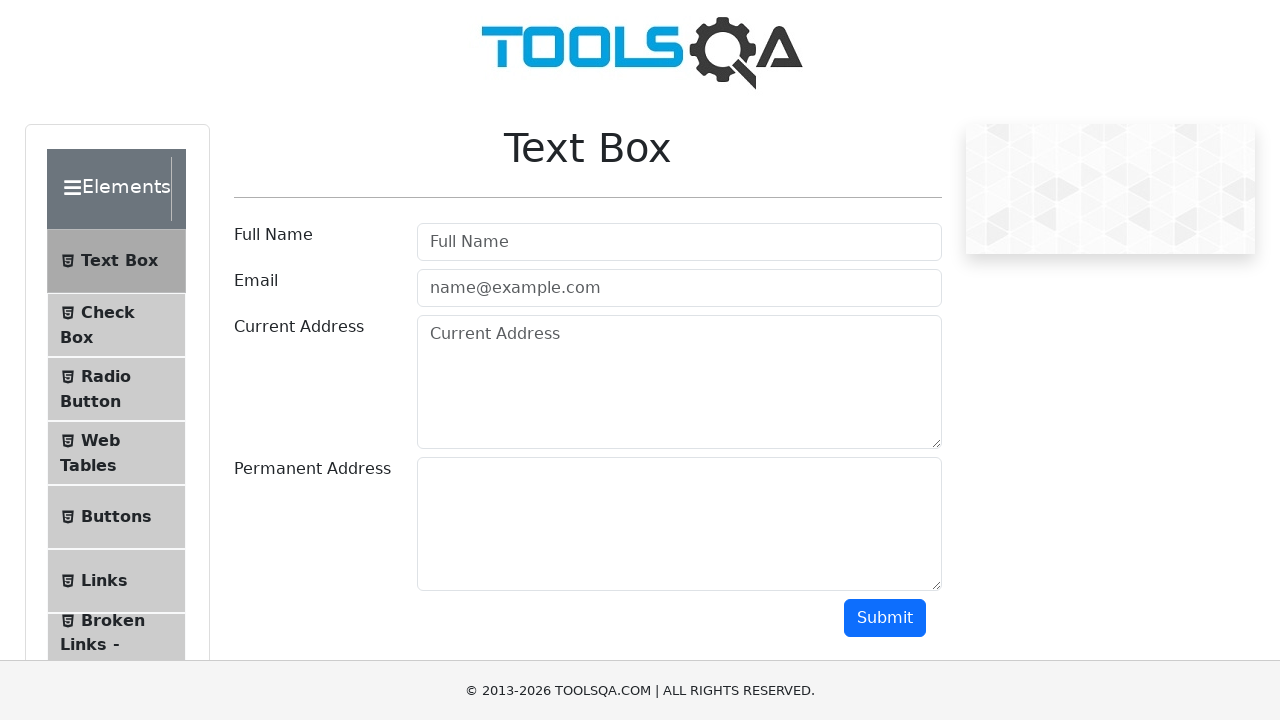